Navigates to a Vue demo landing page and clicks the Sign Up button

Starting URL: https://vue-demo.daniel-avellaneda.com/

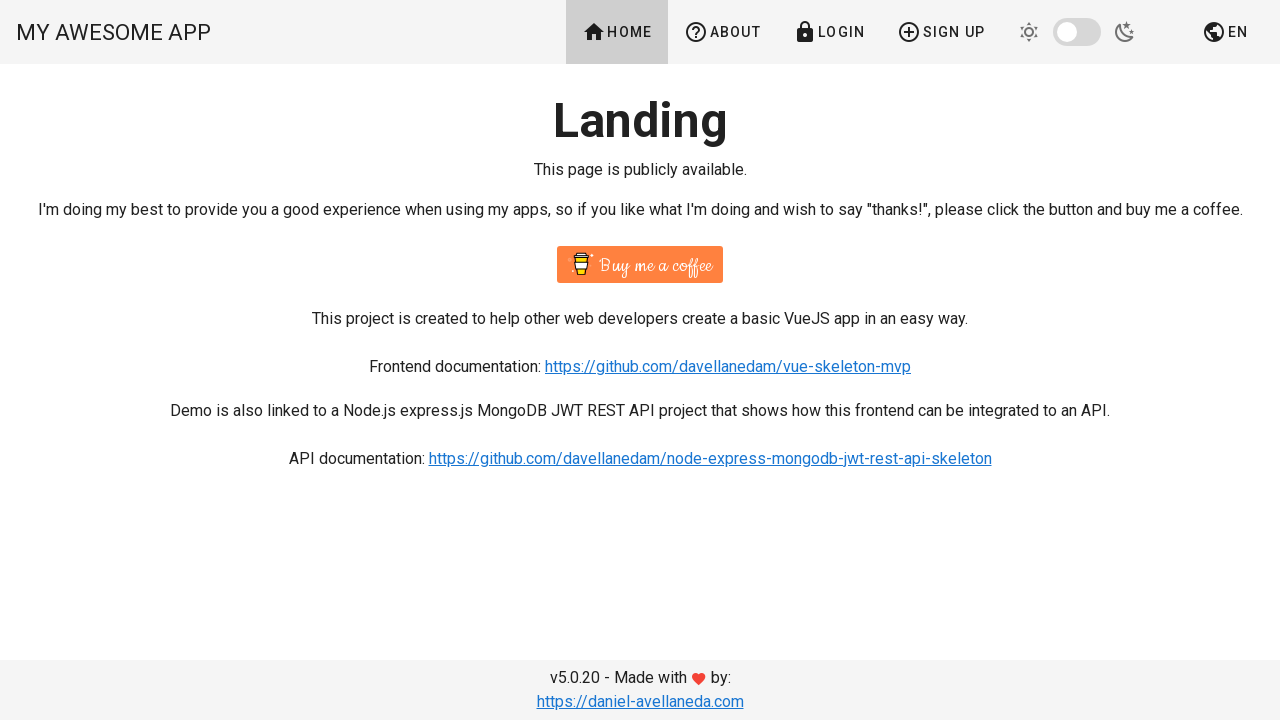

Clicked the Sign Up button at (941, 32) on xpath=//span[contains(text(), ' Sign Up ')]
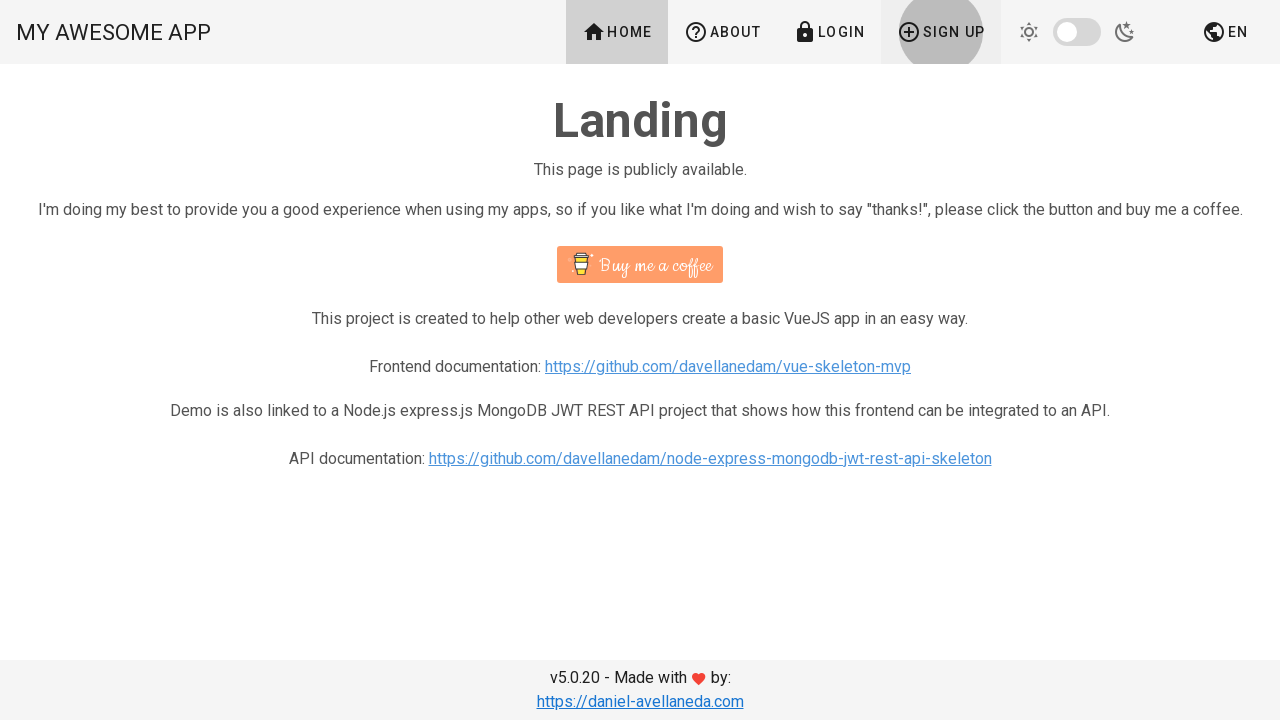

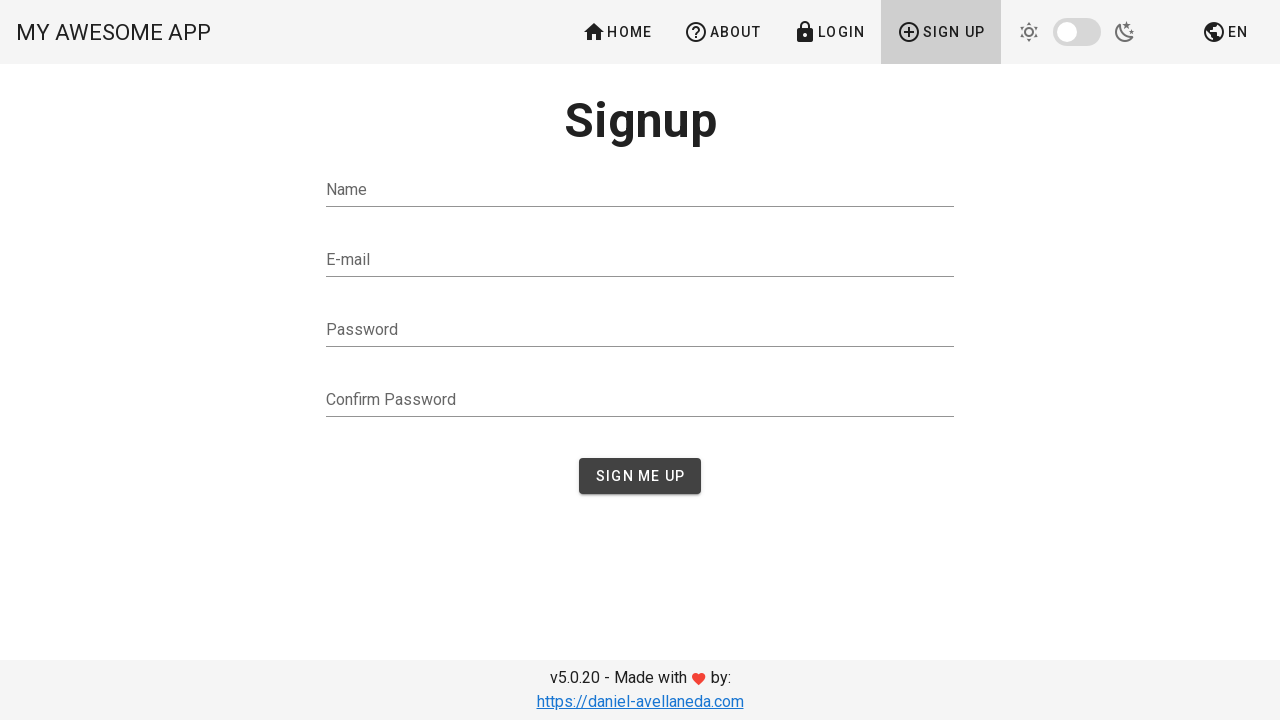